Tests dynamic loading functionality by clicking a start button and verifying that "Hello World!" text appears after loading completes.

Starting URL: https://automationfc.github.io/dynamic-loading/

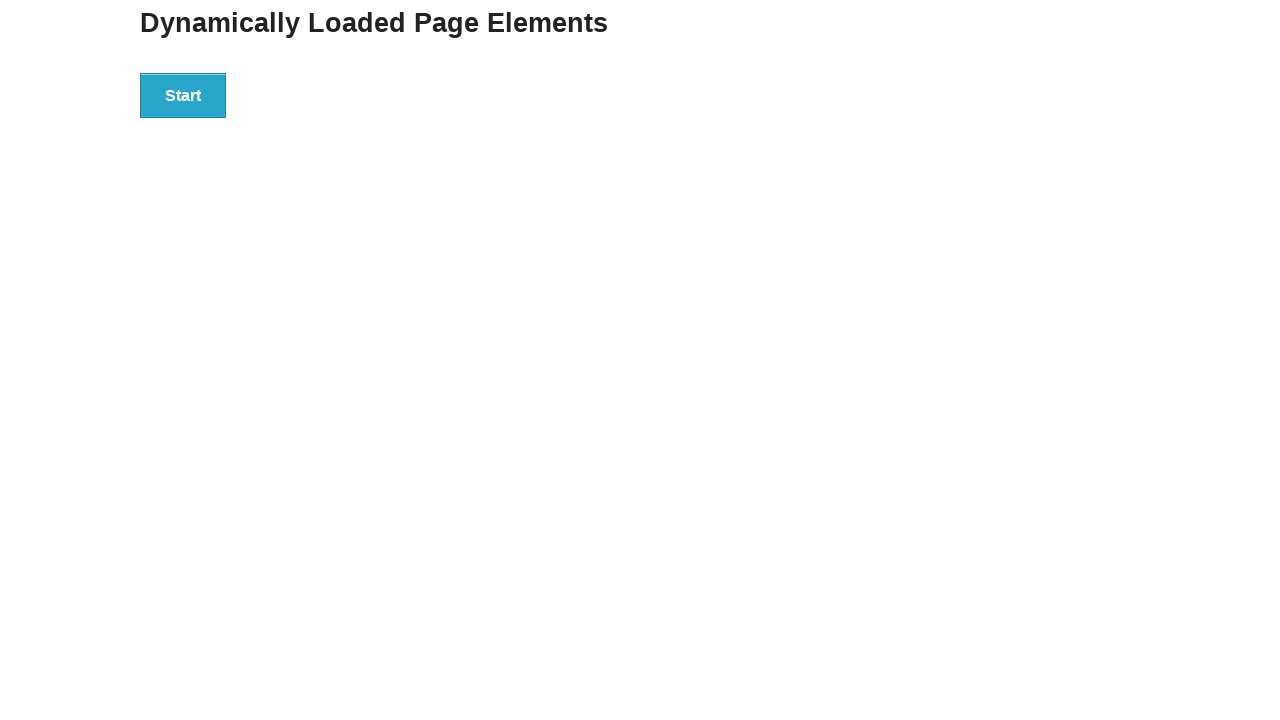

Clicked the Start button to initiate dynamic loading at (183, 95) on div#start>button
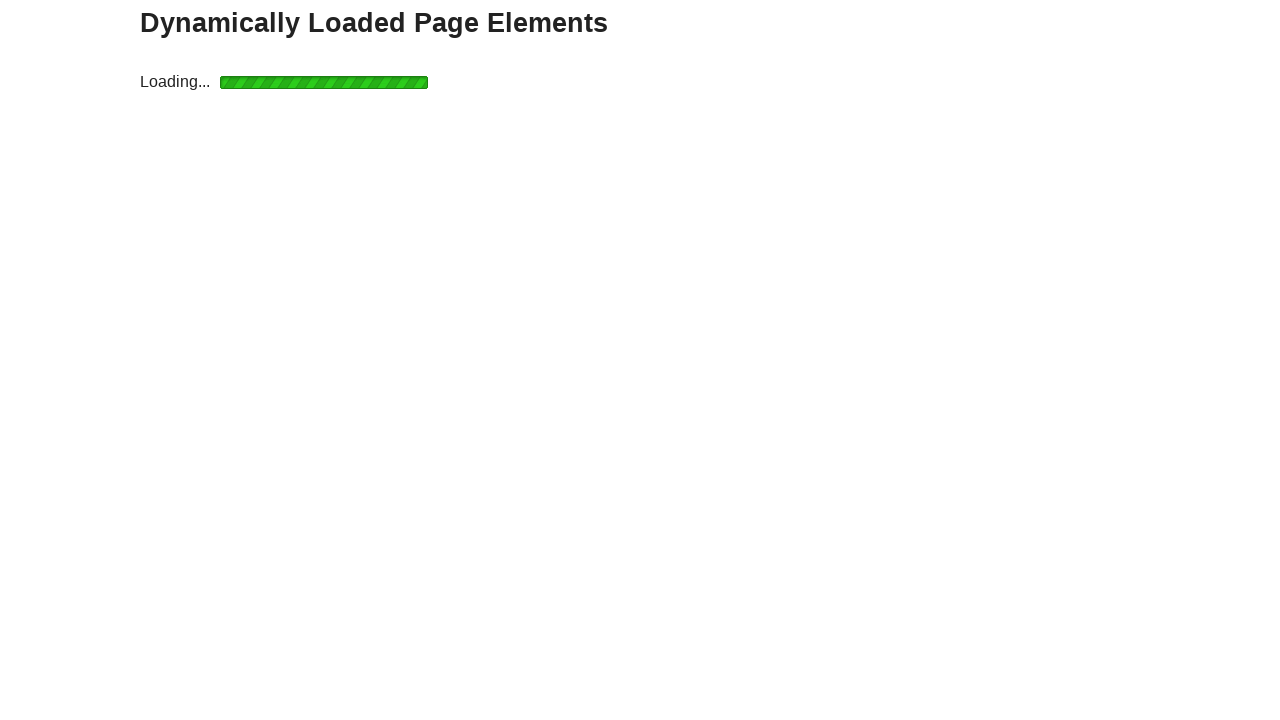

Waited for the result text to appear after loading completes
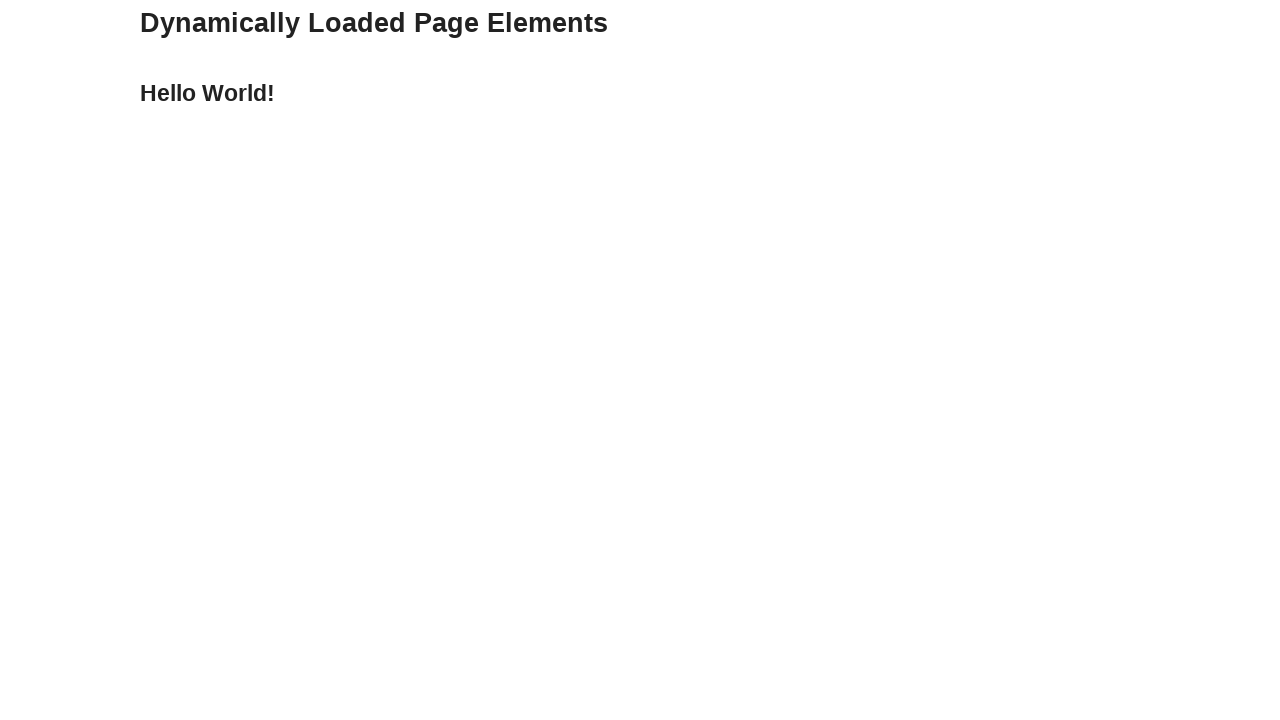

Retrieved the result text content
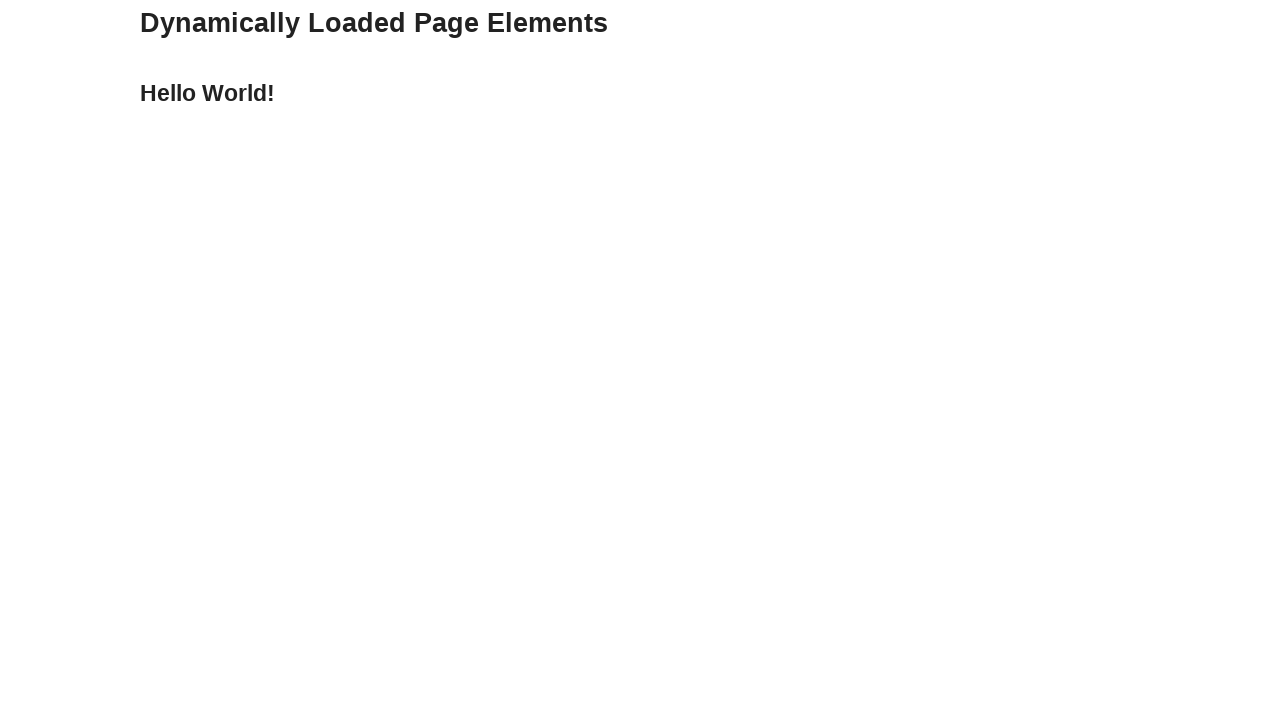

Verified that result text equals 'Hello World!'
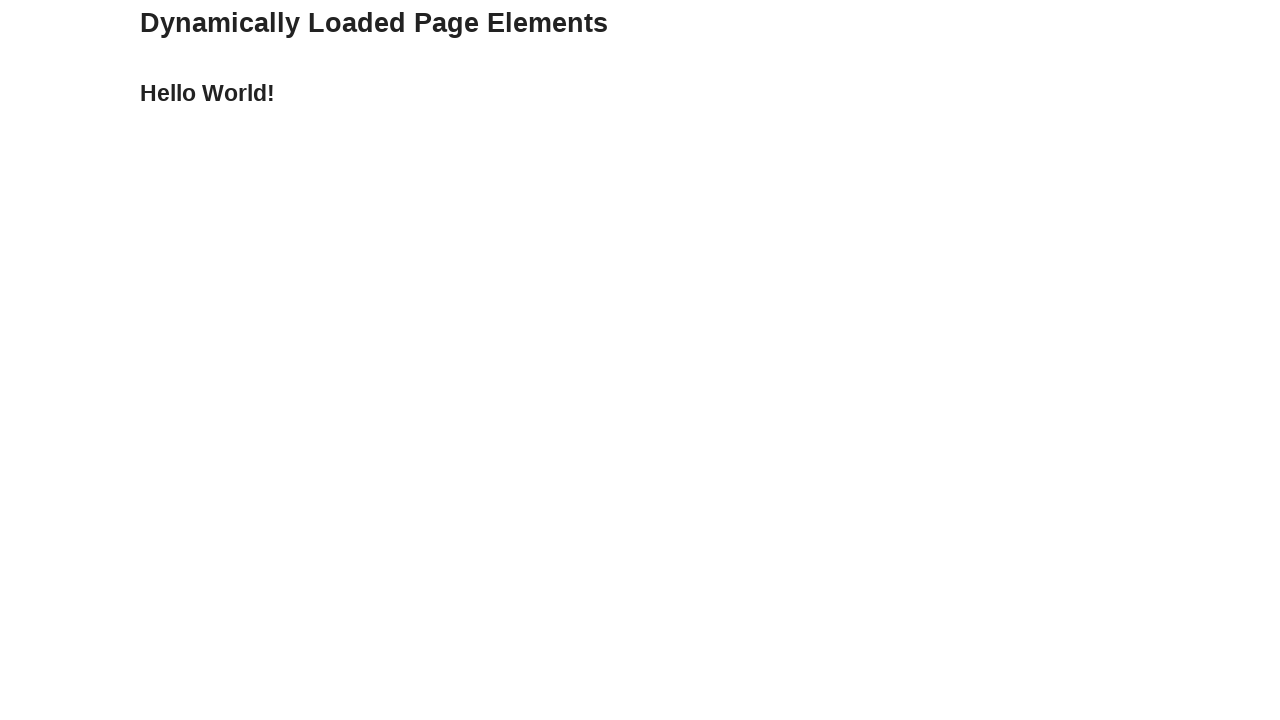

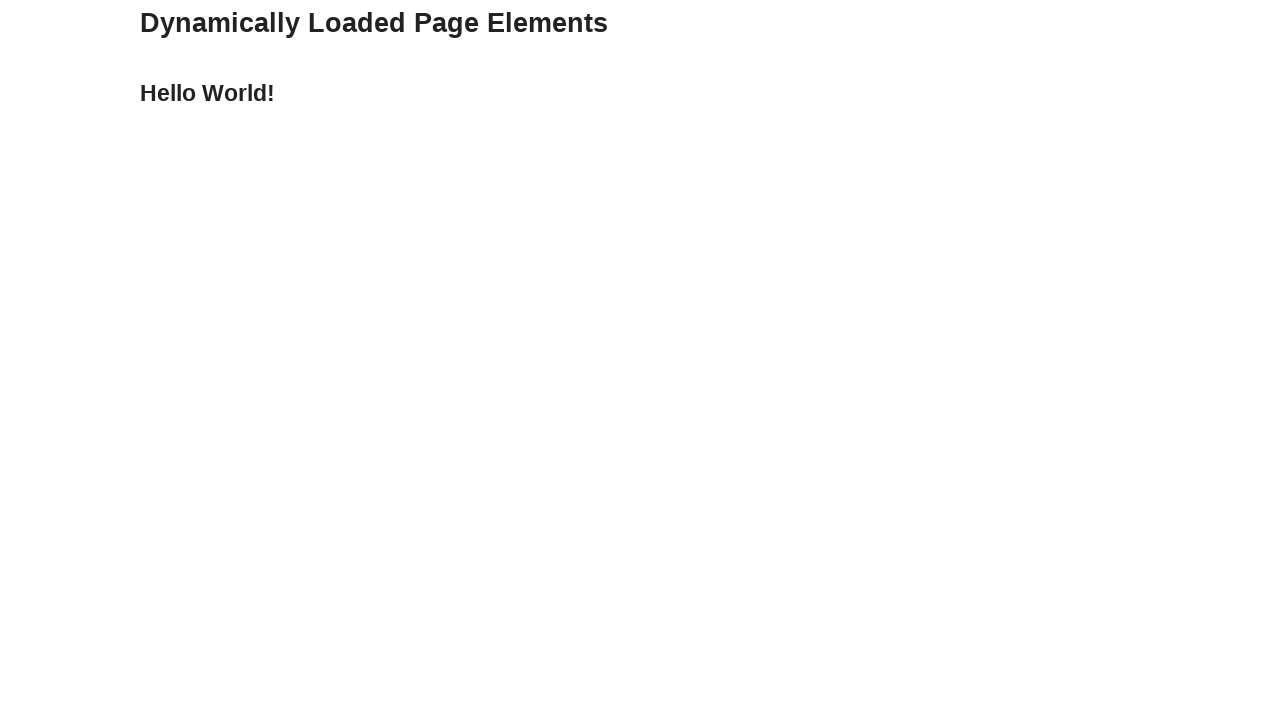